Hovers over images to reveal hidden text descriptions

Starting URL: https://the-internet.herokuapp.com/

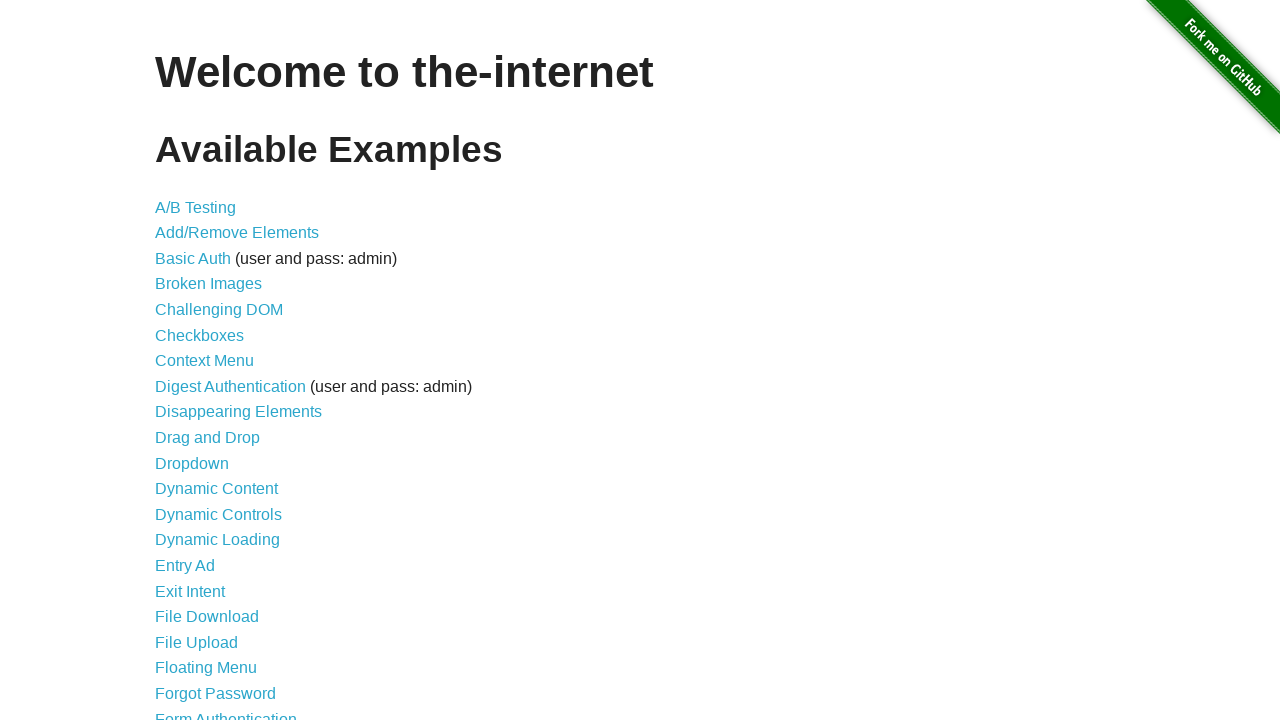

Clicked on Hovers link at (180, 360) on xpath=//a[text()='Hovers']
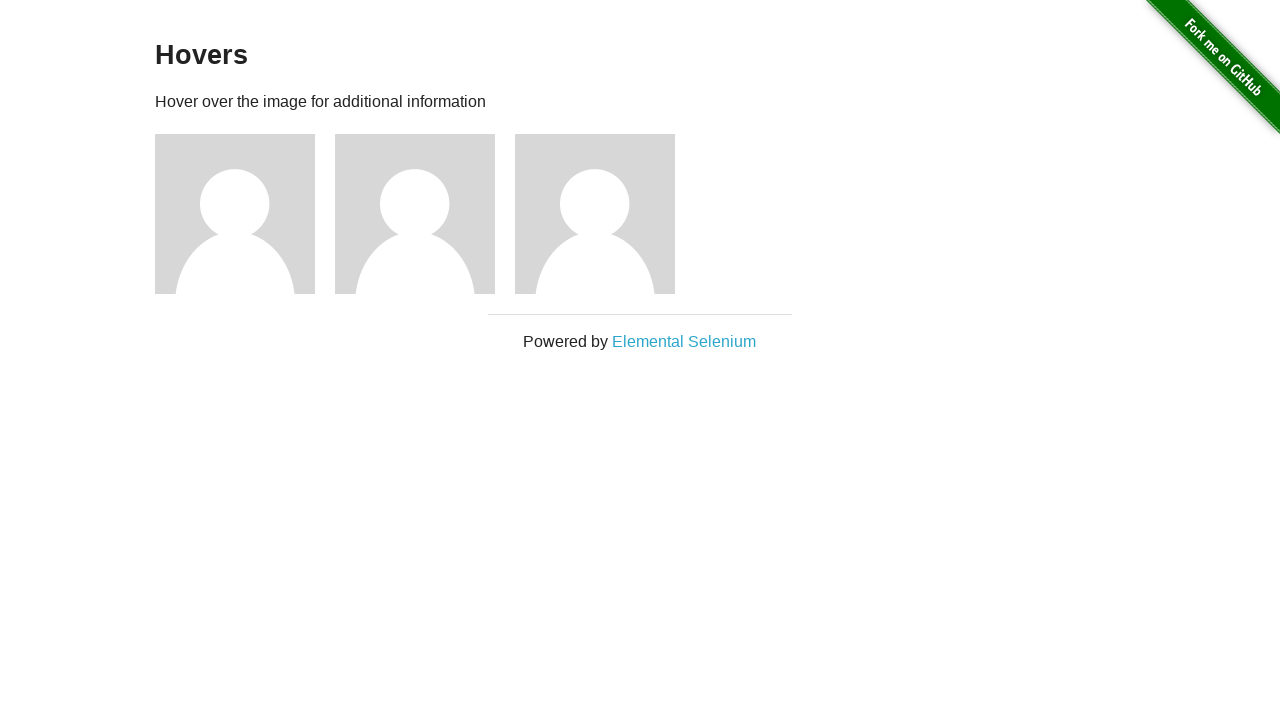

Hovered over user avatar image 1 to reveal hidden text description at (235, 214) on xpath=//*[@alt='User Avatar'] >> nth=0
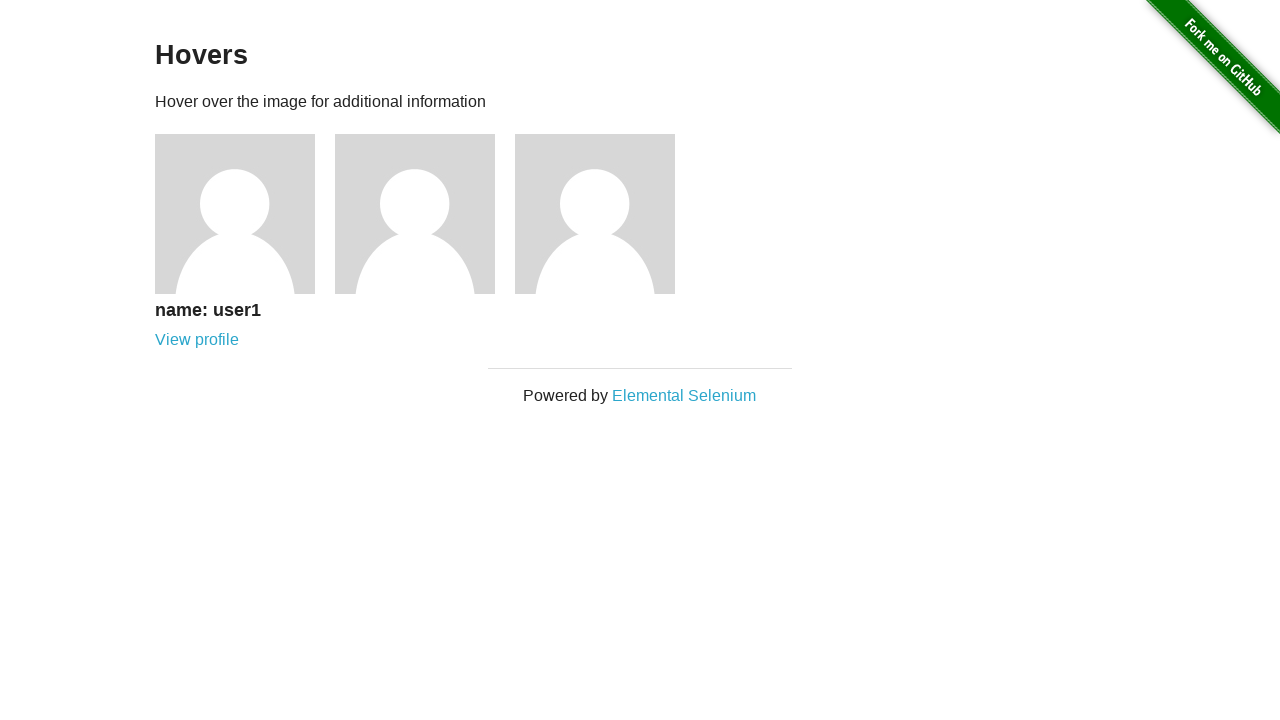

Hovered over user avatar image 2 to reveal hidden text description at (415, 214) on xpath=//*[@alt='User Avatar'] >> nth=1
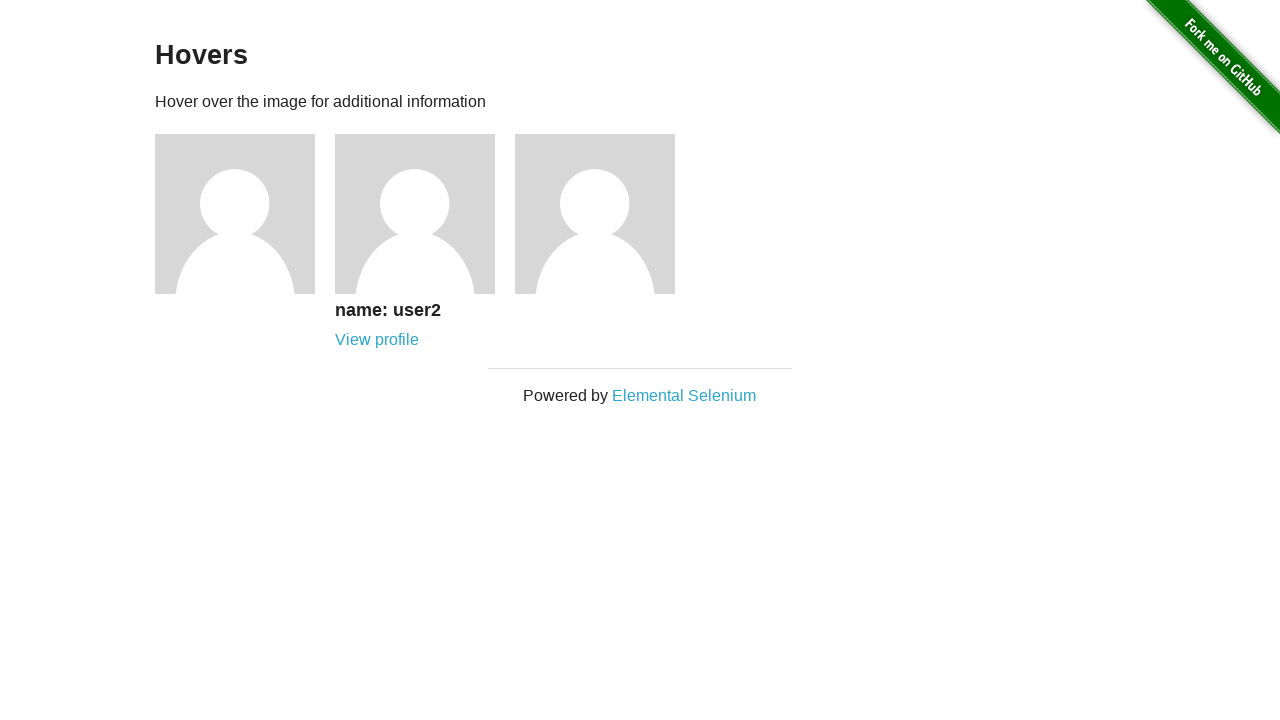

Hovered over user avatar image 3 to reveal hidden text description at (595, 214) on xpath=//*[@alt='User Avatar'] >> nth=2
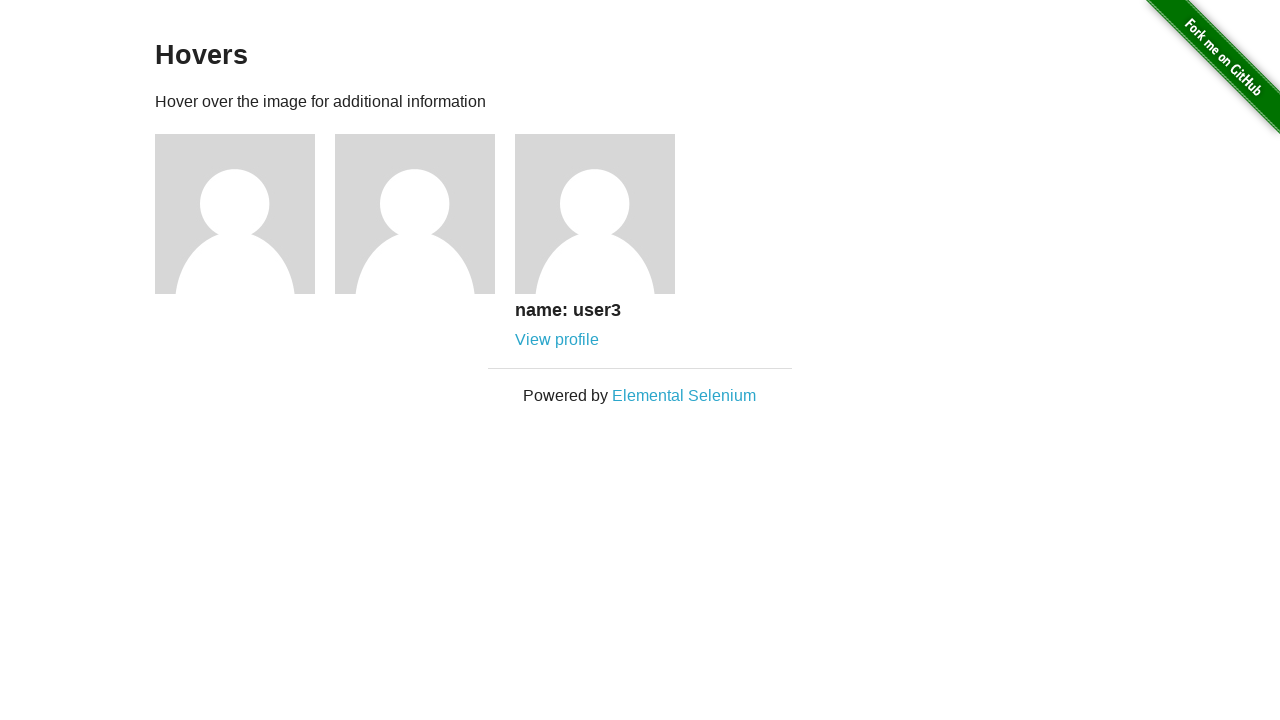

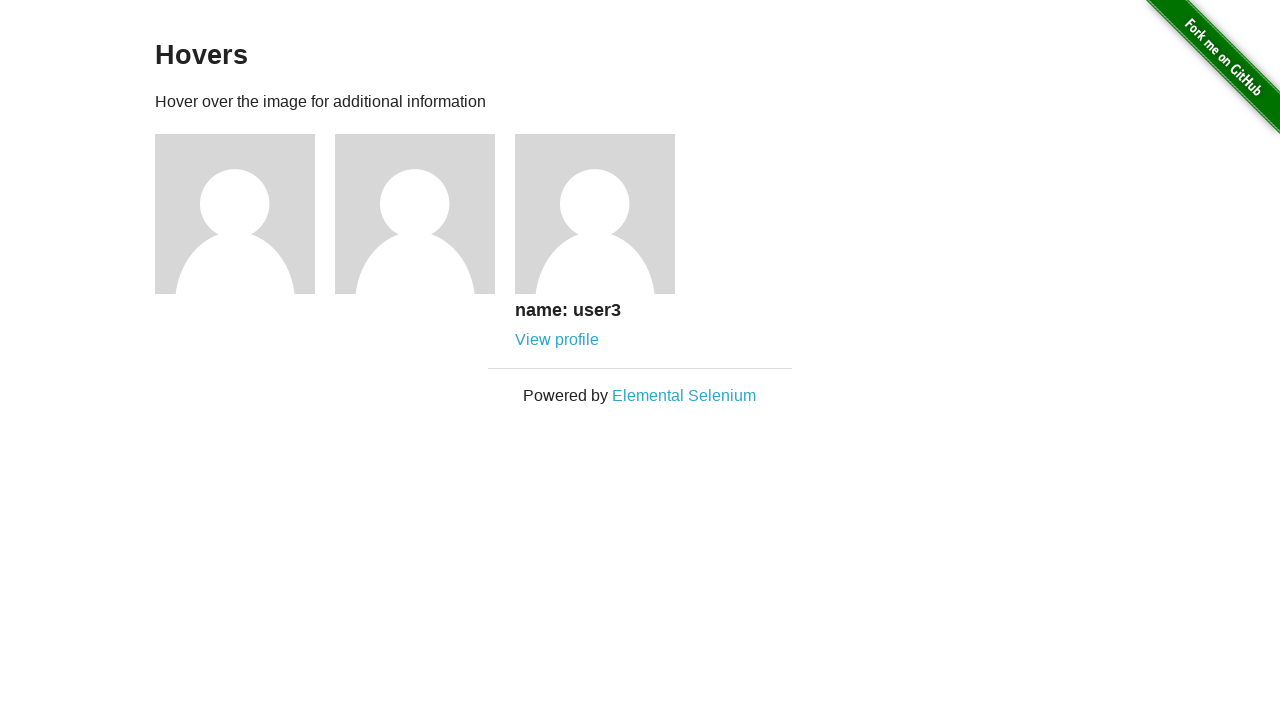